Tests browser window handling by clicking a button that opens a new tab

Starting URL: https://demoqa.com/browser-windows/

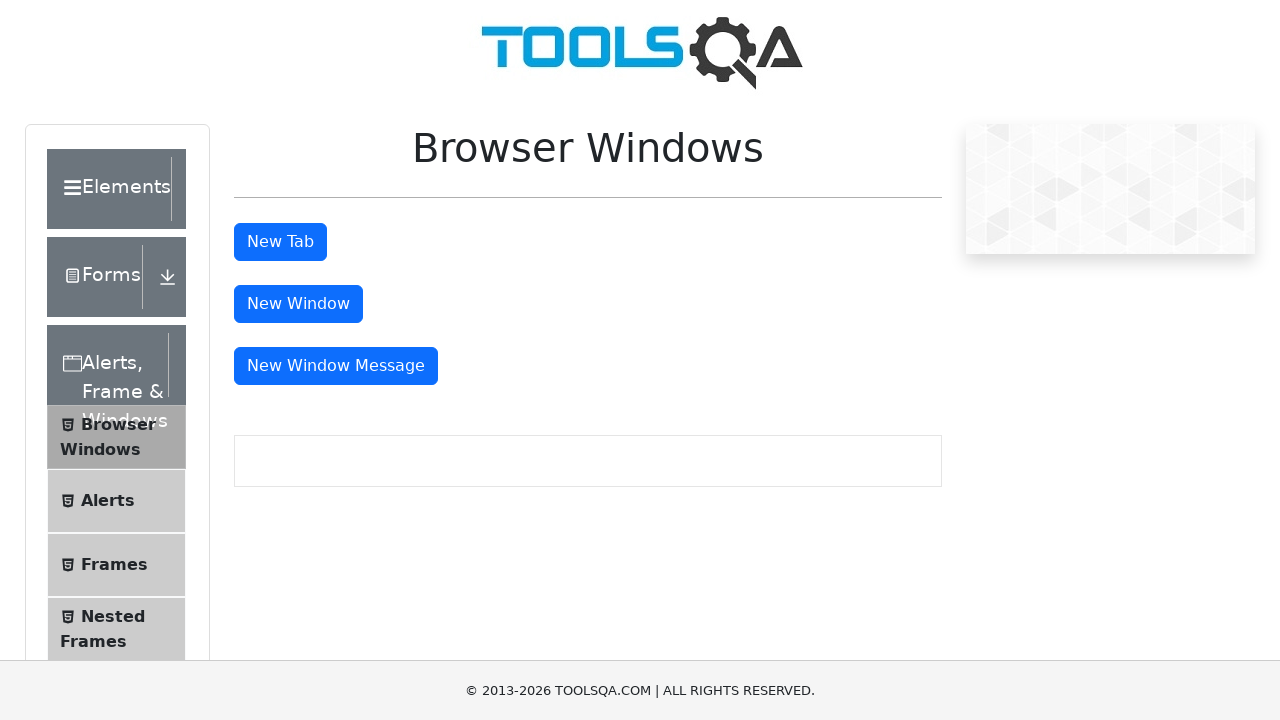

Clicked button to open new tab at (280, 242) on button#tabButton
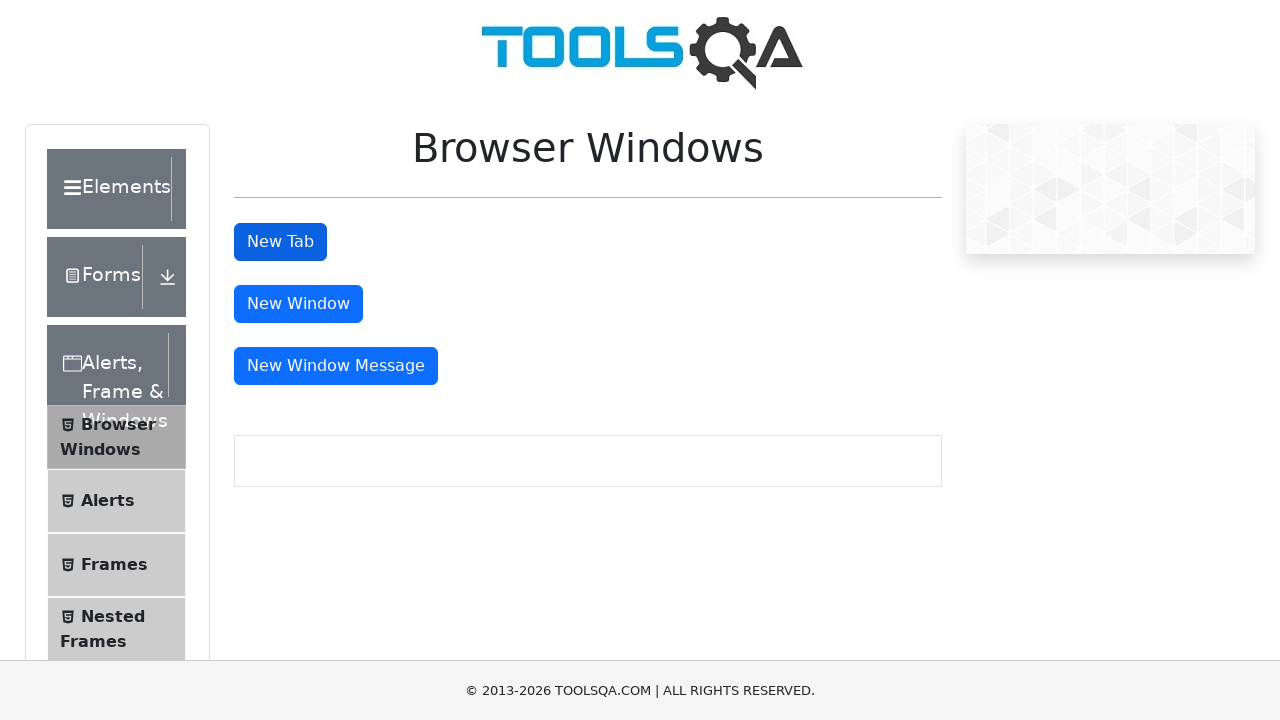

Waited 2 seconds for new tab to open
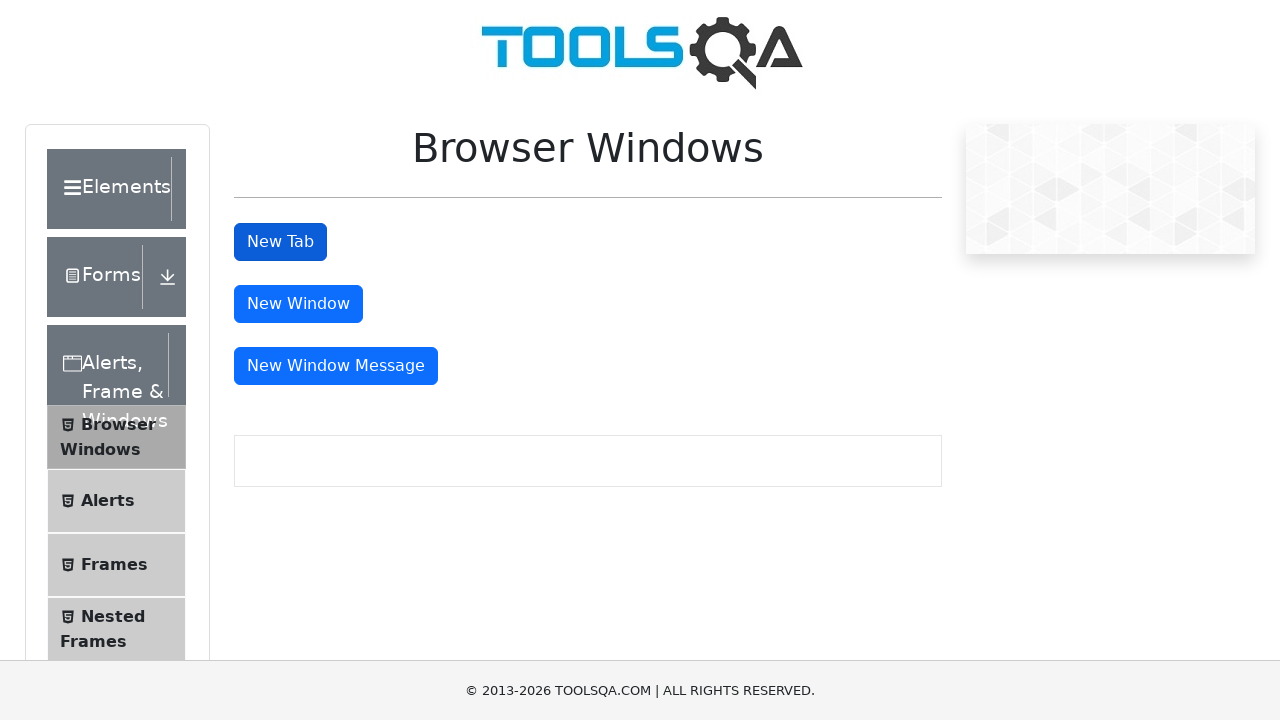

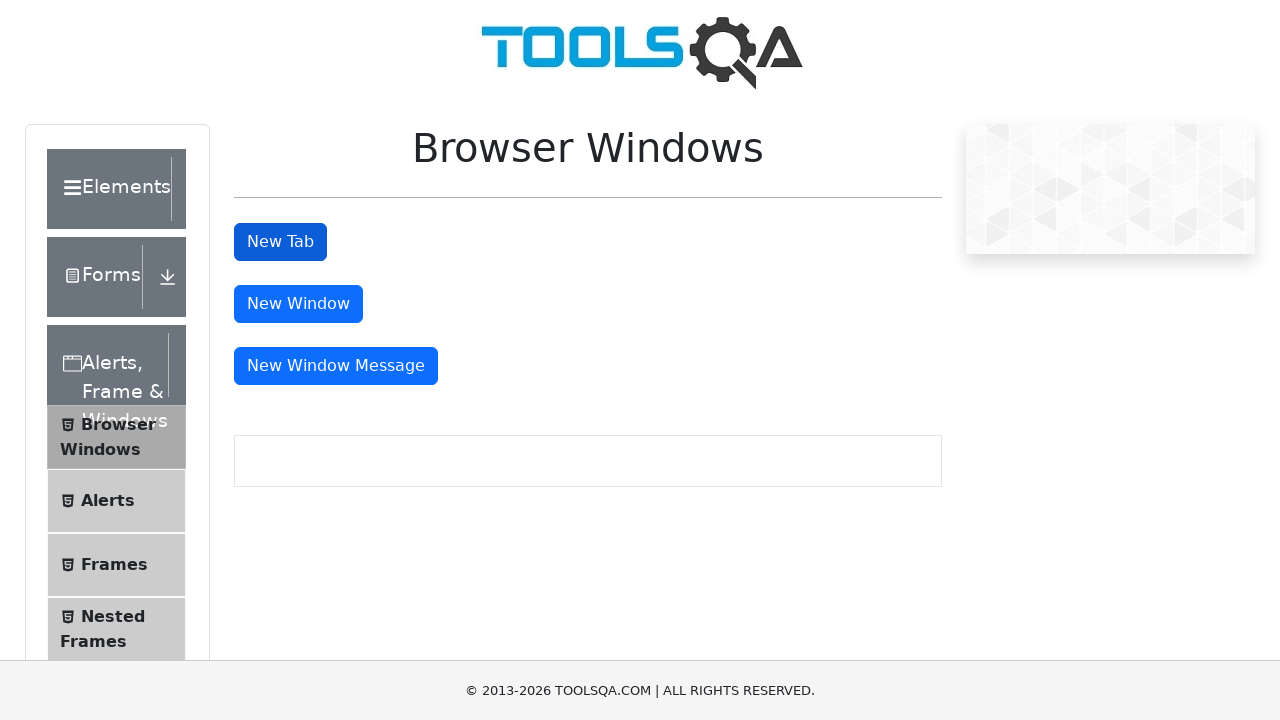